Opens a demo e-commerce site, then opens a new browser window/tab and navigates to a jQuery UI tooltip demo page

Starting URL: https://demo.nopcommerce.com/

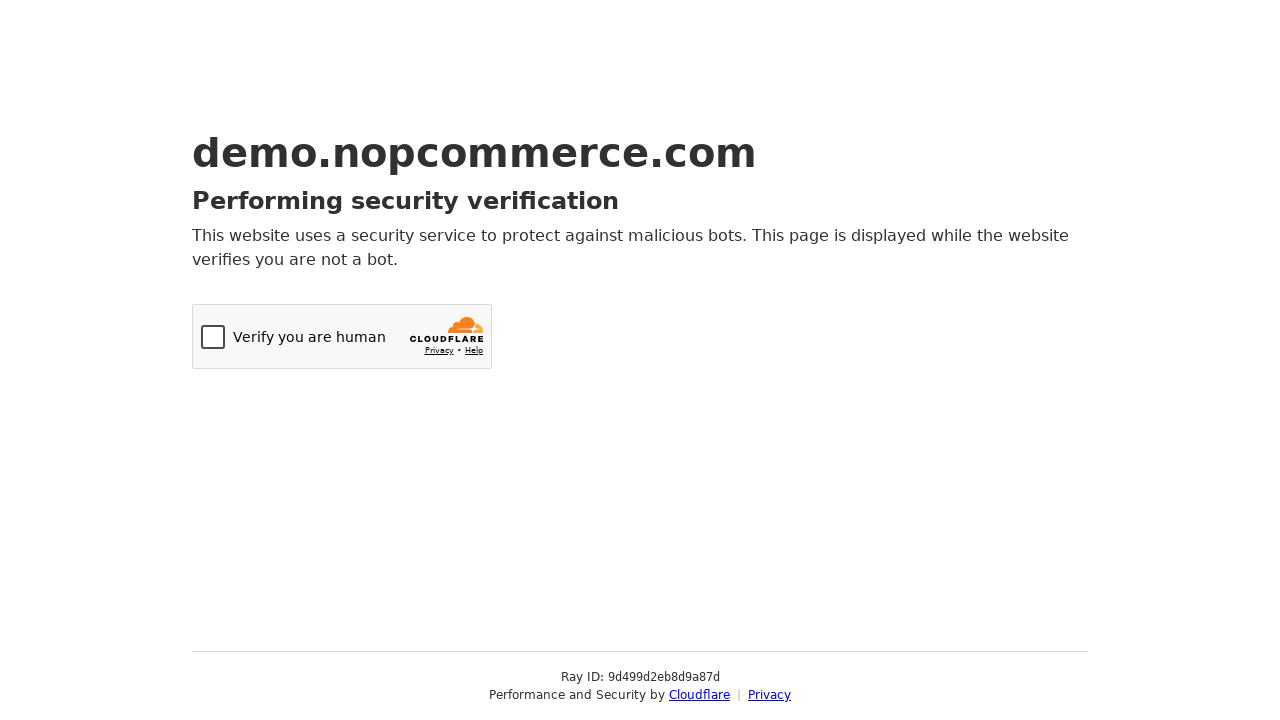

Opened a new browser tab/window
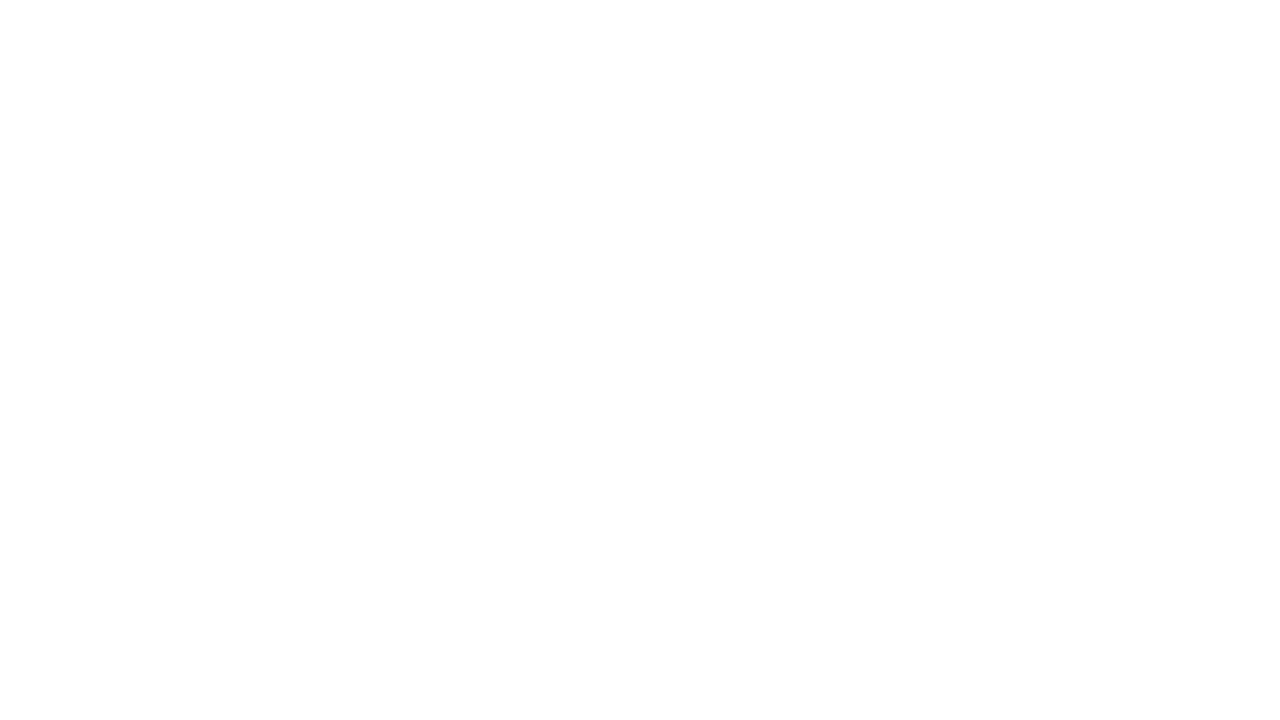

Navigated to jQuery UI tooltip demo page in new tab
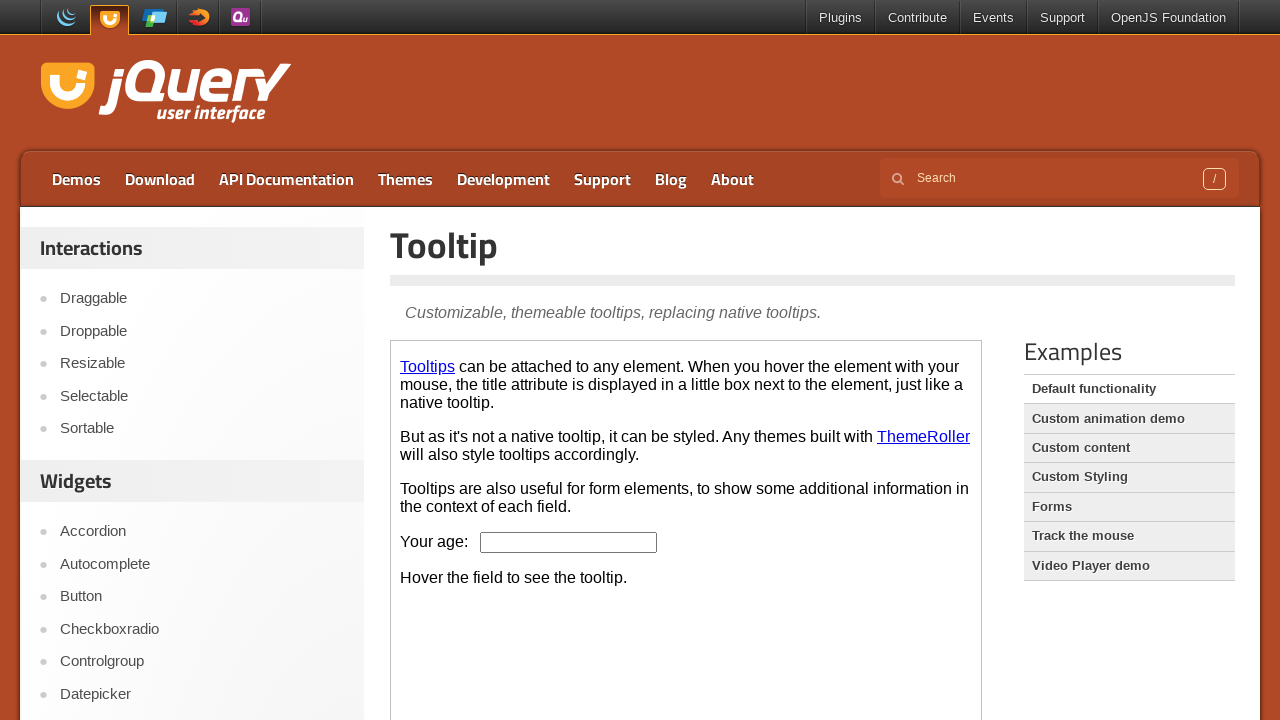

jQuery UI tooltip demo page finished loading
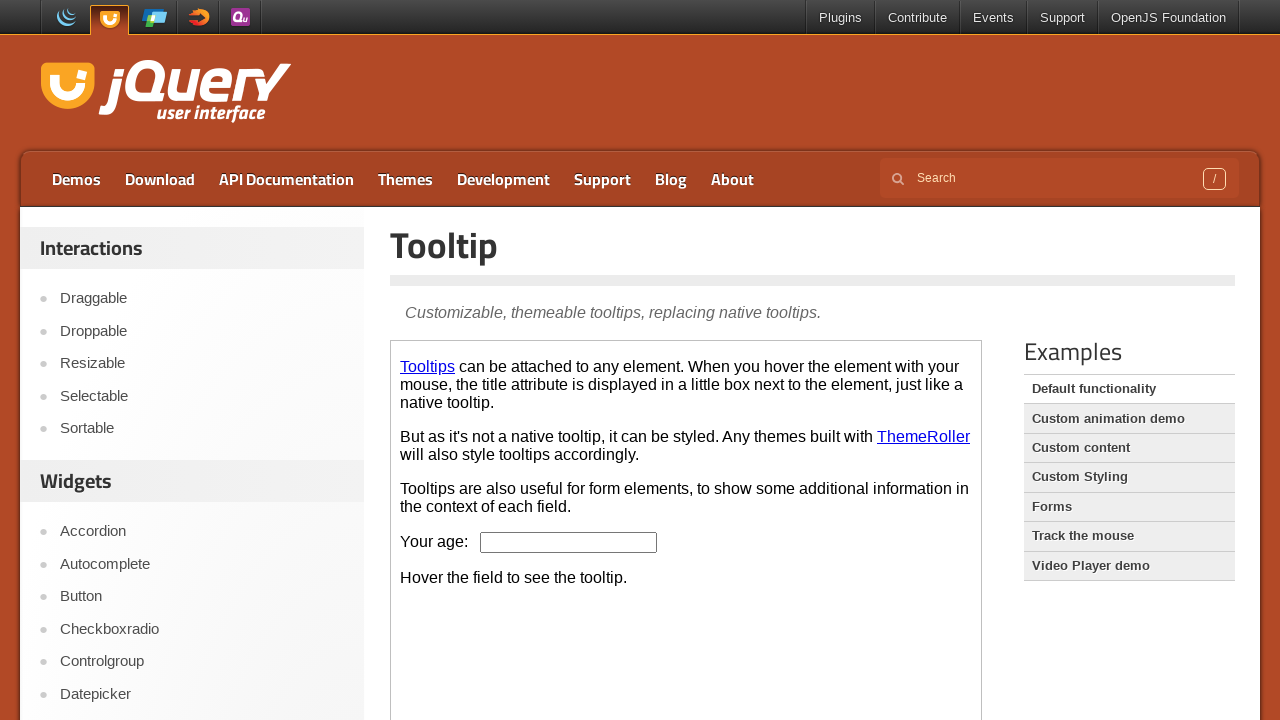

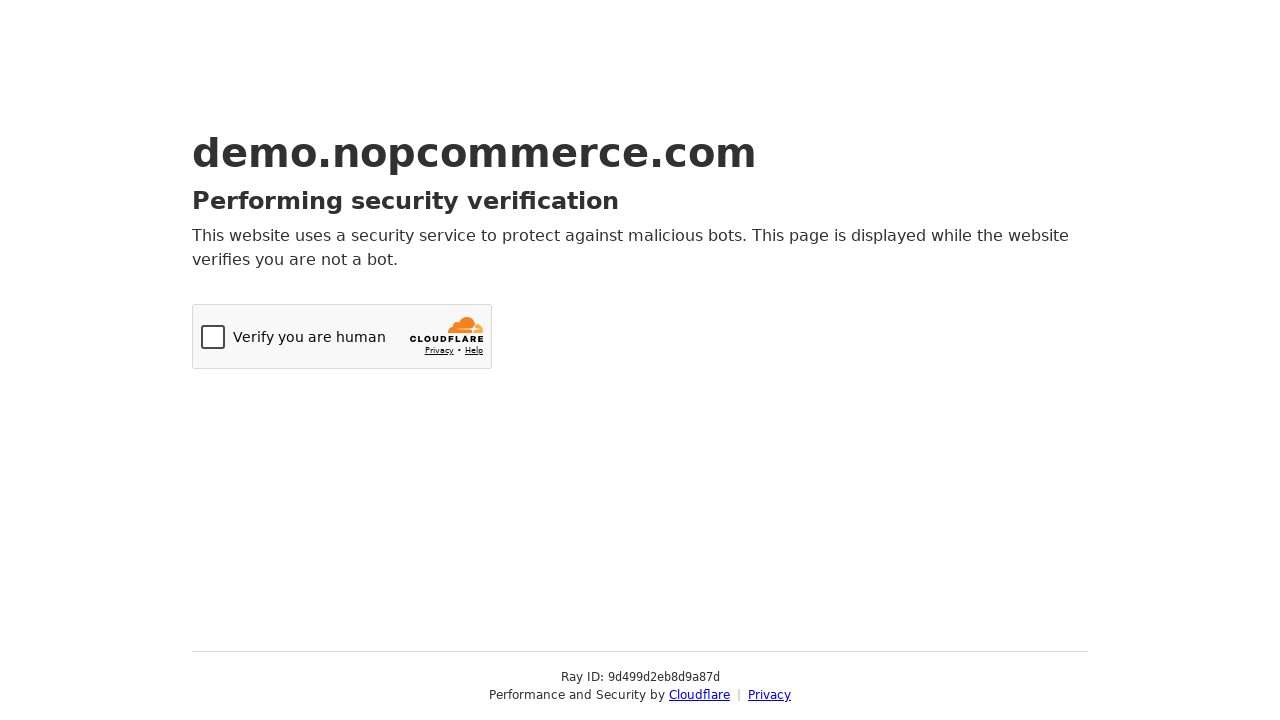